Tests the add/remove elements functionality by clicking to add 5 buttons and then removing 4 of them

Starting URL: https://the-internet.herokuapp.com/add_remove_elements/

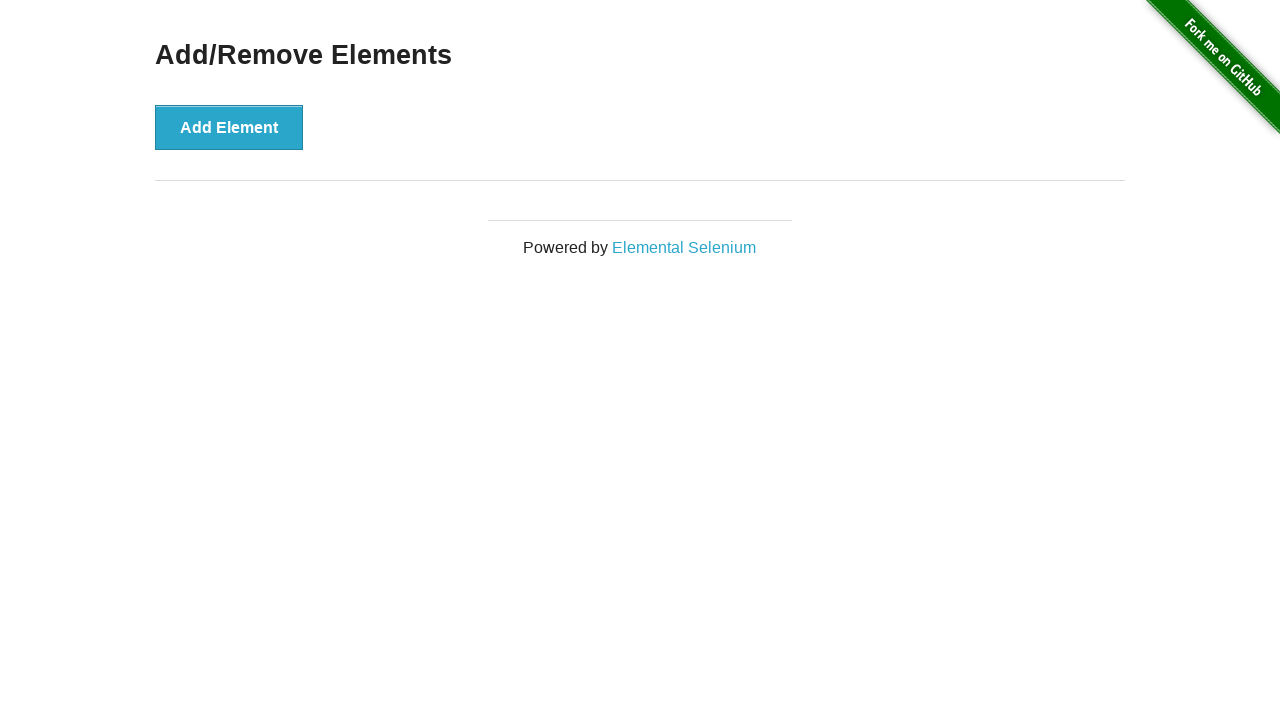

Clicked 'Add Element' button (iteration 1 of 5) at (229, 127) on xpath=//button[text()='Add Element']
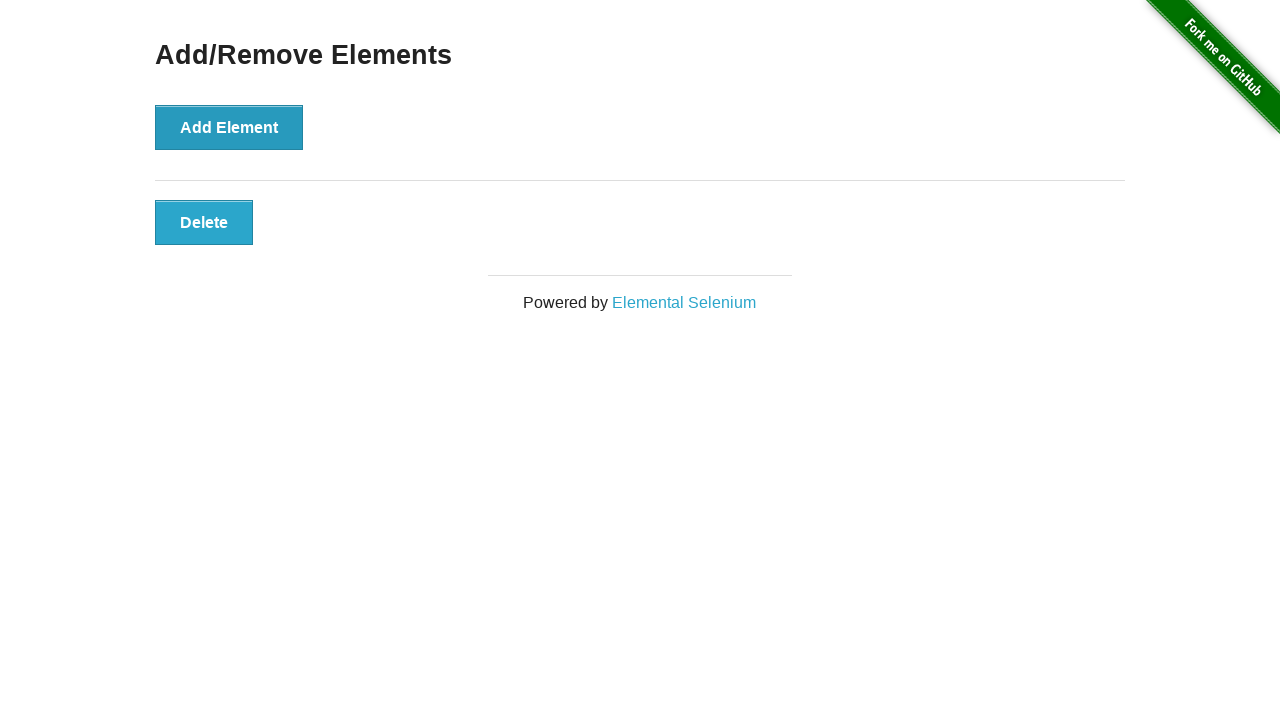

Clicked 'Add Element' button (iteration 2 of 5) at (229, 127) on xpath=//button[text()='Add Element']
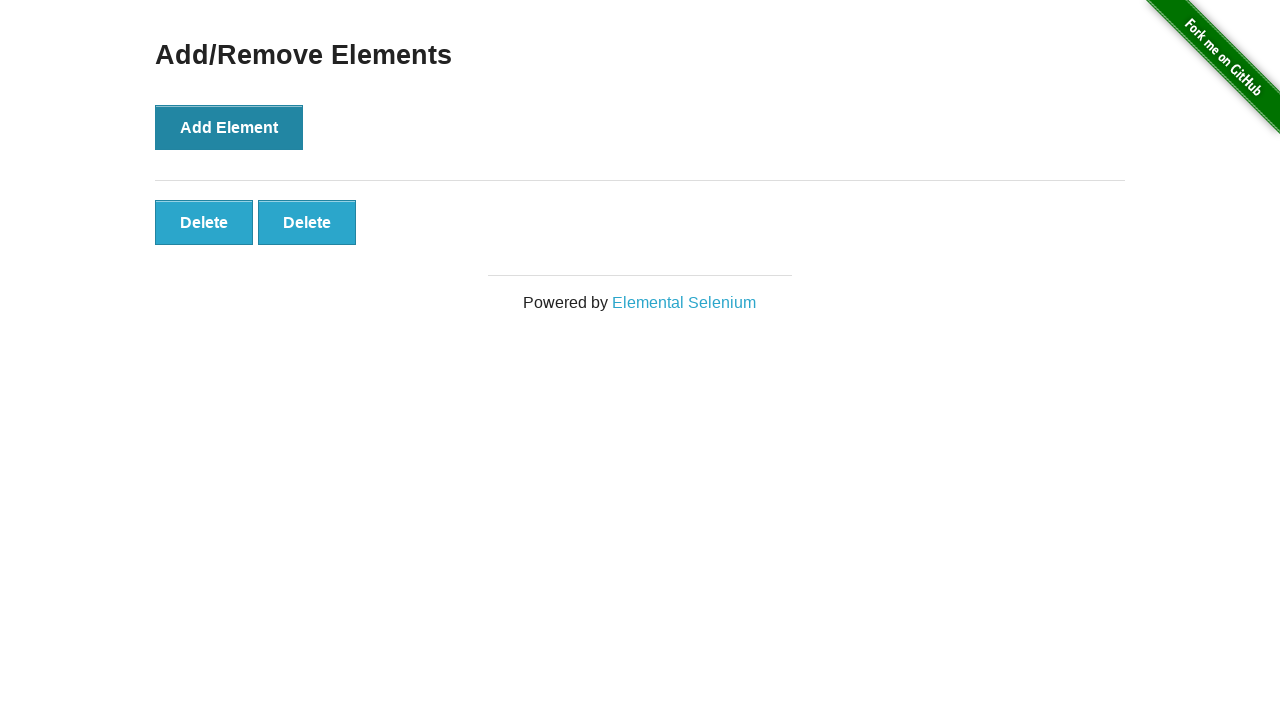

Clicked 'Add Element' button (iteration 3 of 5) at (229, 127) on xpath=//button[text()='Add Element']
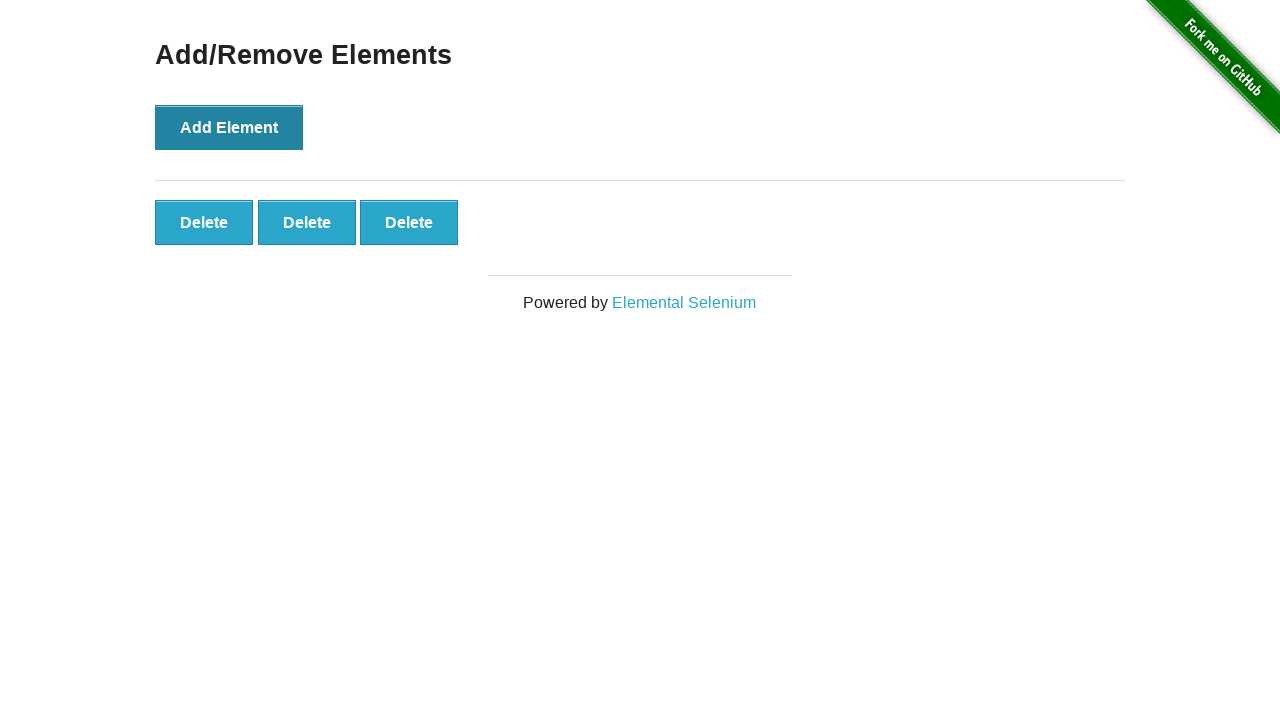

Clicked 'Add Element' button (iteration 4 of 5) at (229, 127) on xpath=//button[text()='Add Element']
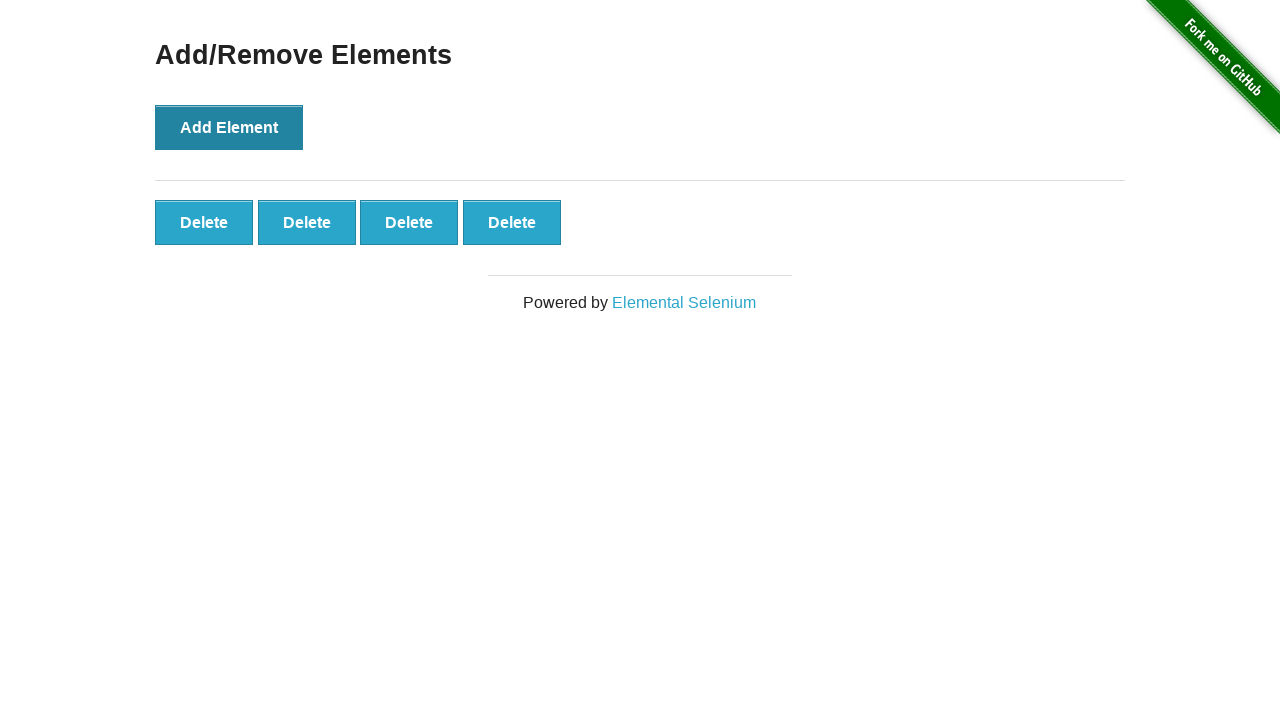

Clicked 'Add Element' button (iteration 5 of 5) at (229, 127) on xpath=//button[text()='Add Element']
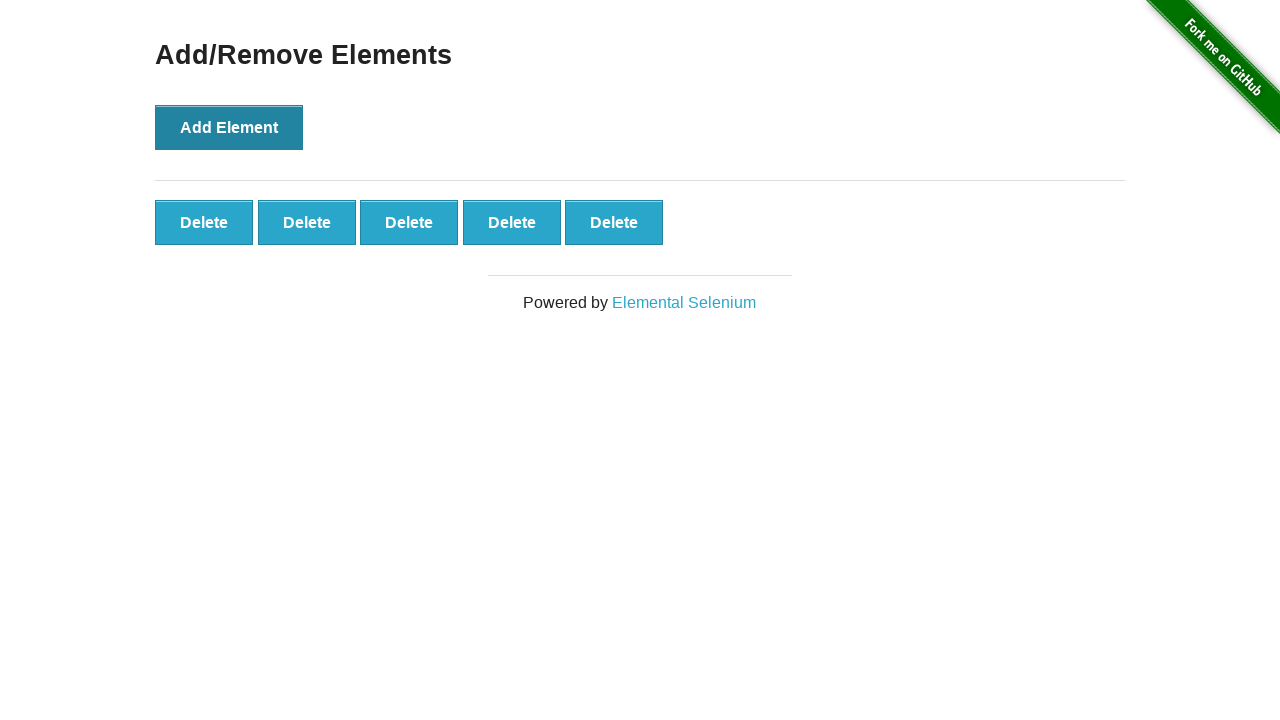

Clicked 'Delete' button to remove element (iteration 1 of 4) at (204, 222) on xpath=//button[text()='Delete'][1]
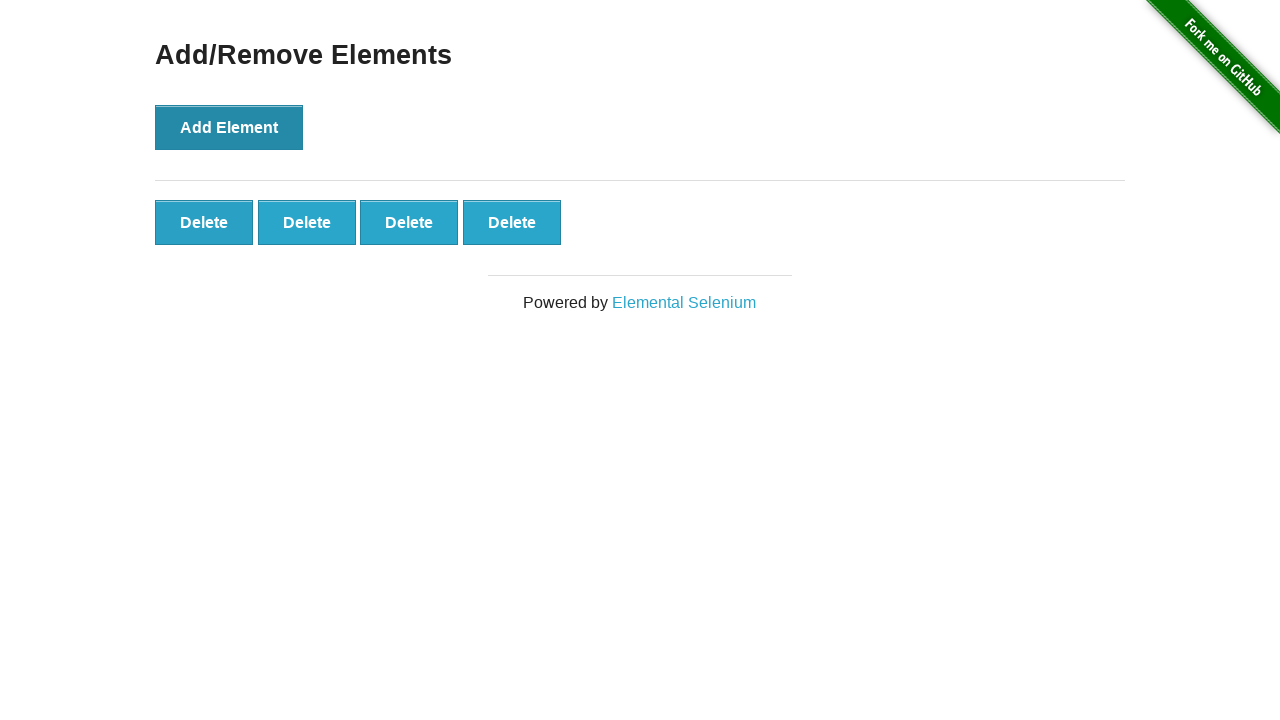

Clicked 'Delete' button to remove element (iteration 2 of 4) at (204, 222) on xpath=//button[text()='Delete'][1]
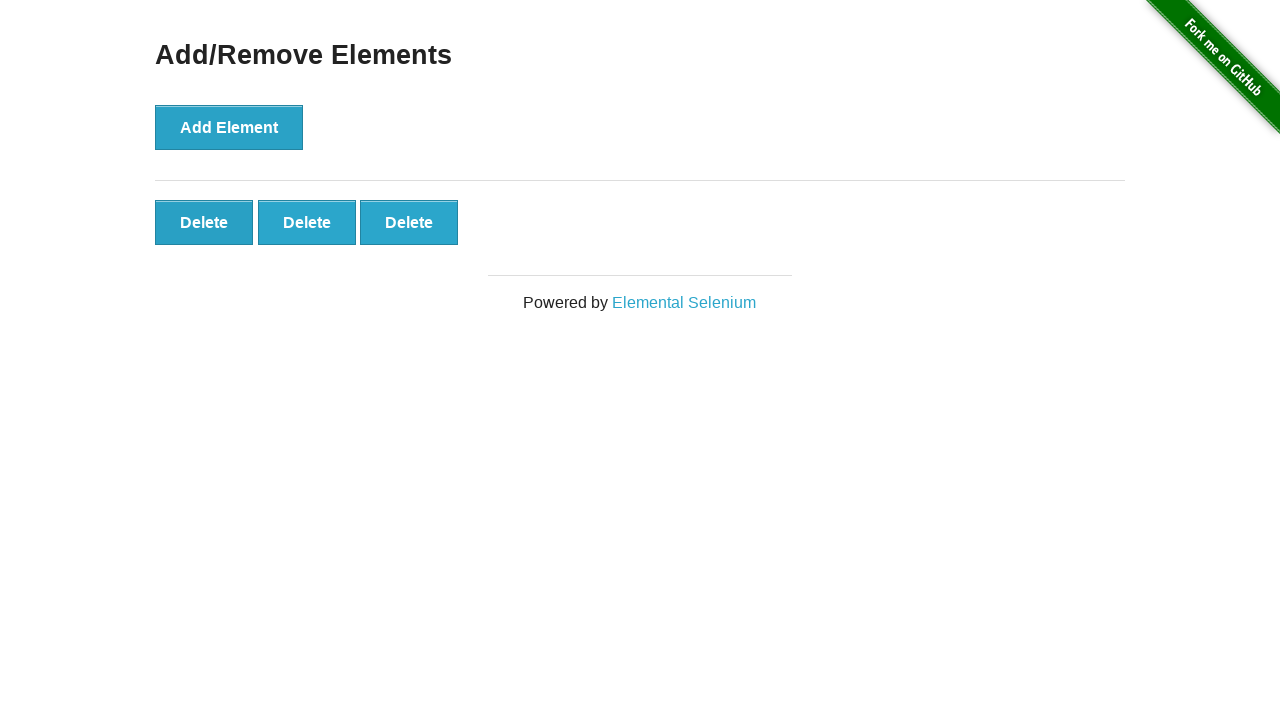

Clicked 'Delete' button to remove element (iteration 3 of 4) at (204, 222) on xpath=//button[text()='Delete'][1]
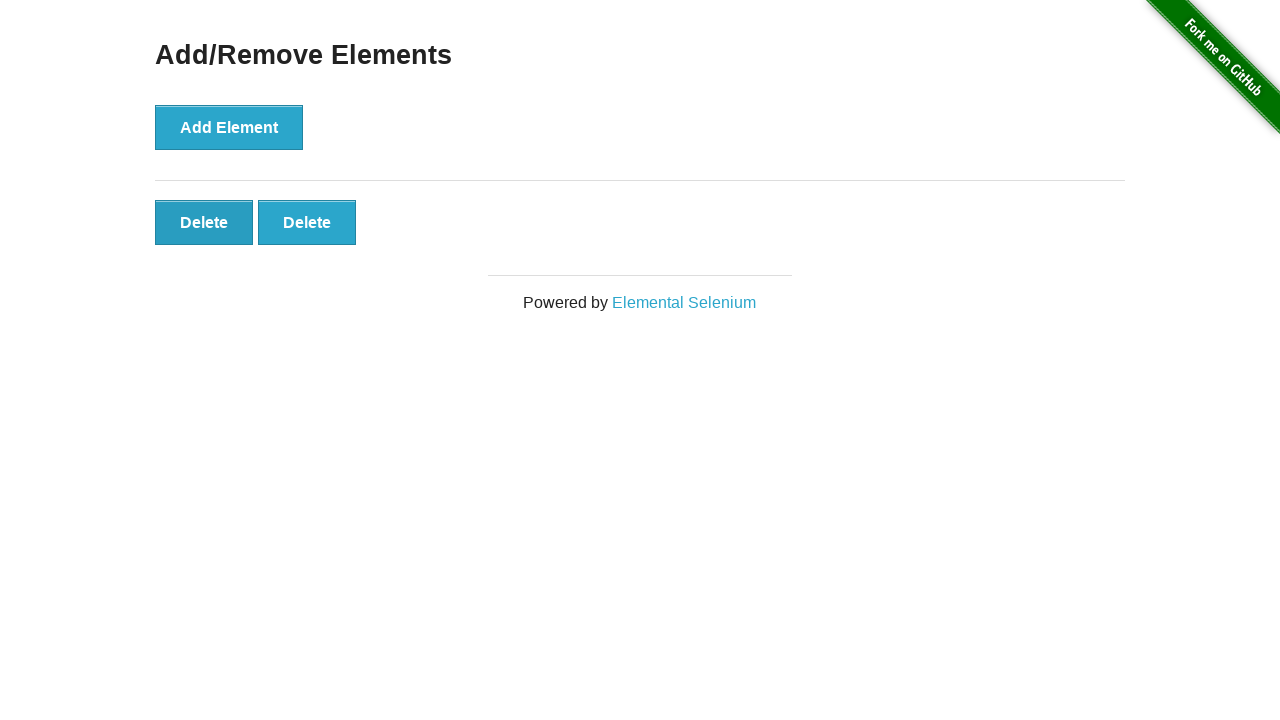

Clicked 'Delete' button to remove element (iteration 4 of 4) at (204, 222) on xpath=//button[text()='Delete'][1]
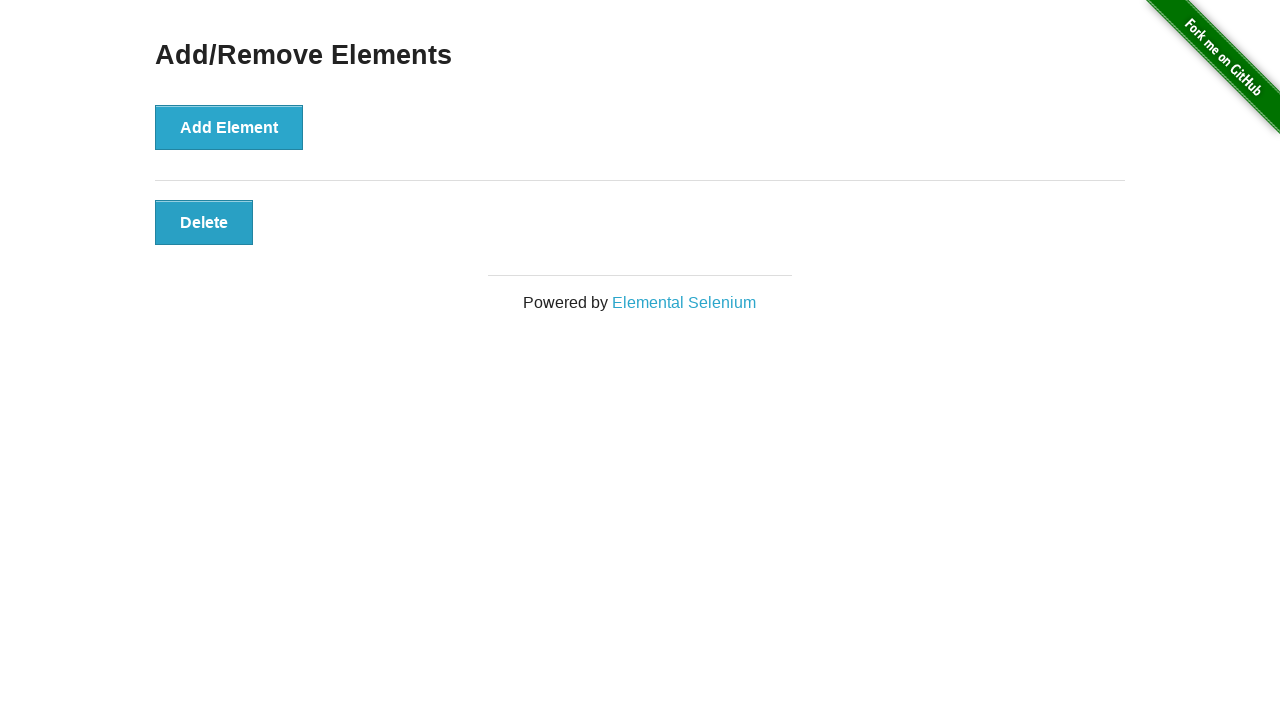

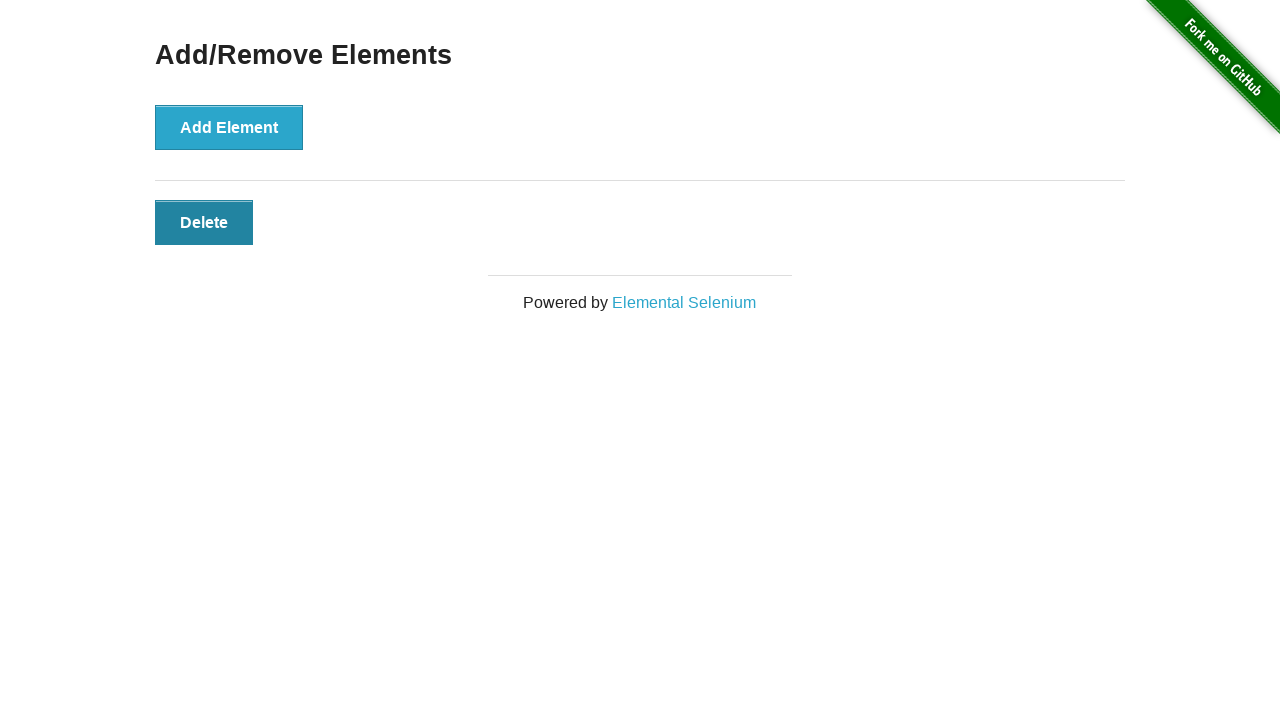